Tests the paint application by drawing a square shape using mouse movements - moving to a starting position, pressing down, drawing four sides of a square, and releasing the mouse button.

Starting URL: https://paint.js.org

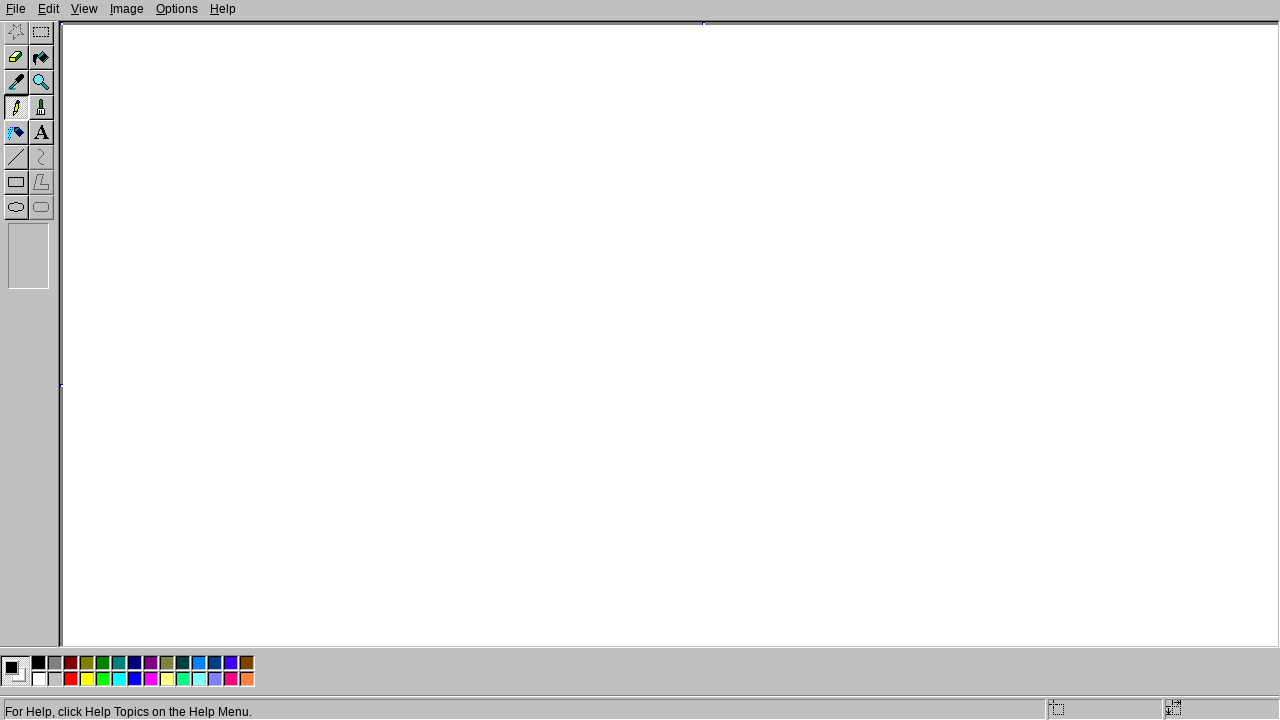

Moved mouse to starting position (200, 200) at (200, 200)
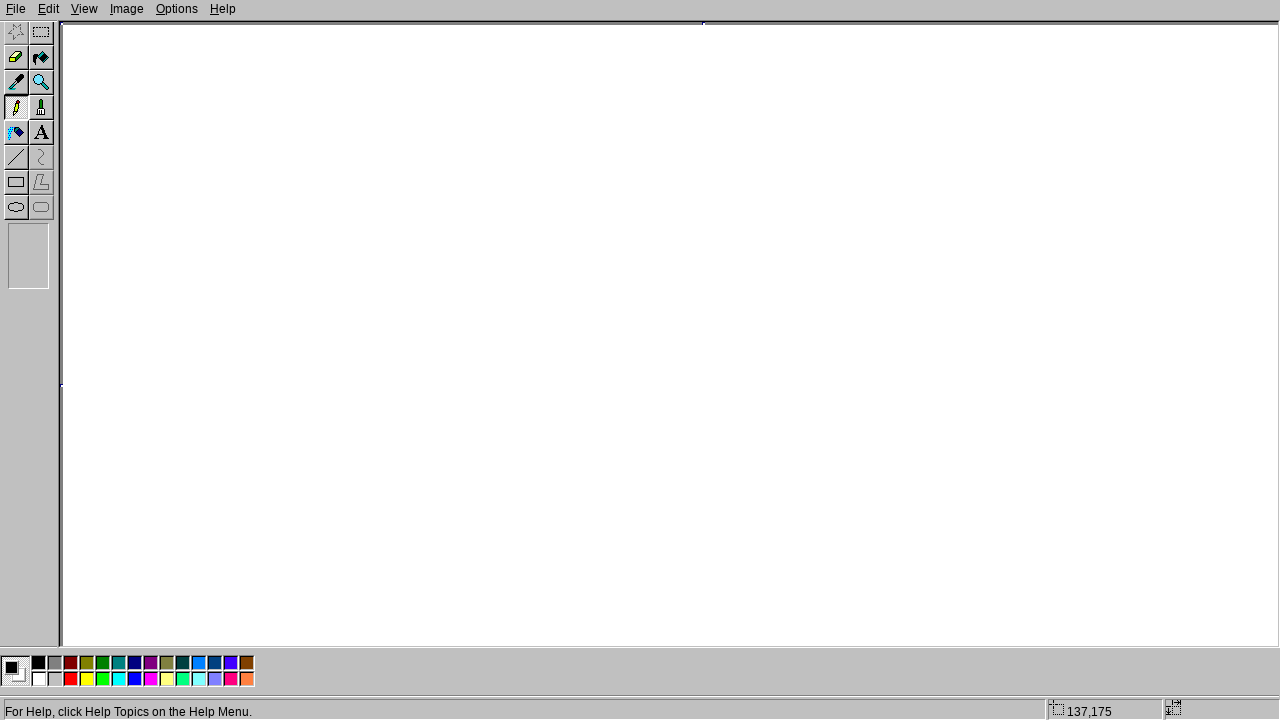

Pressed mouse button down to start drawing at (200, 200)
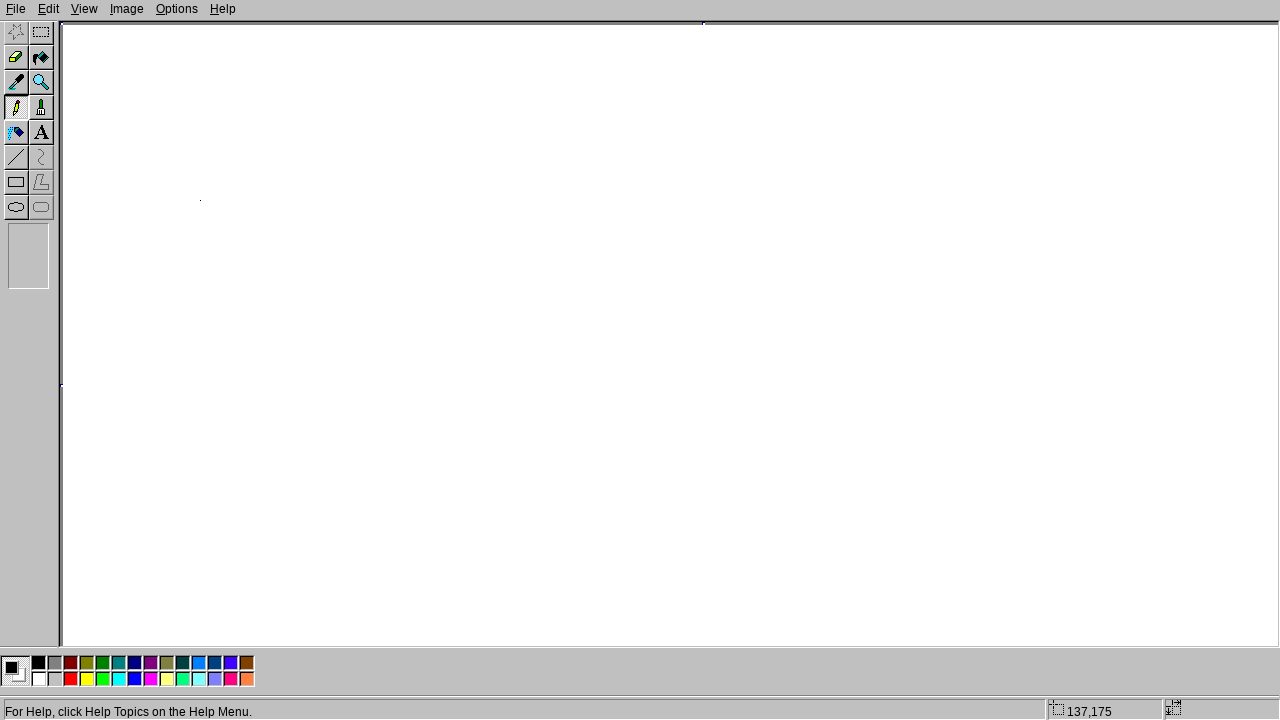

Drew right side of square to (400, 200) at (400, 200)
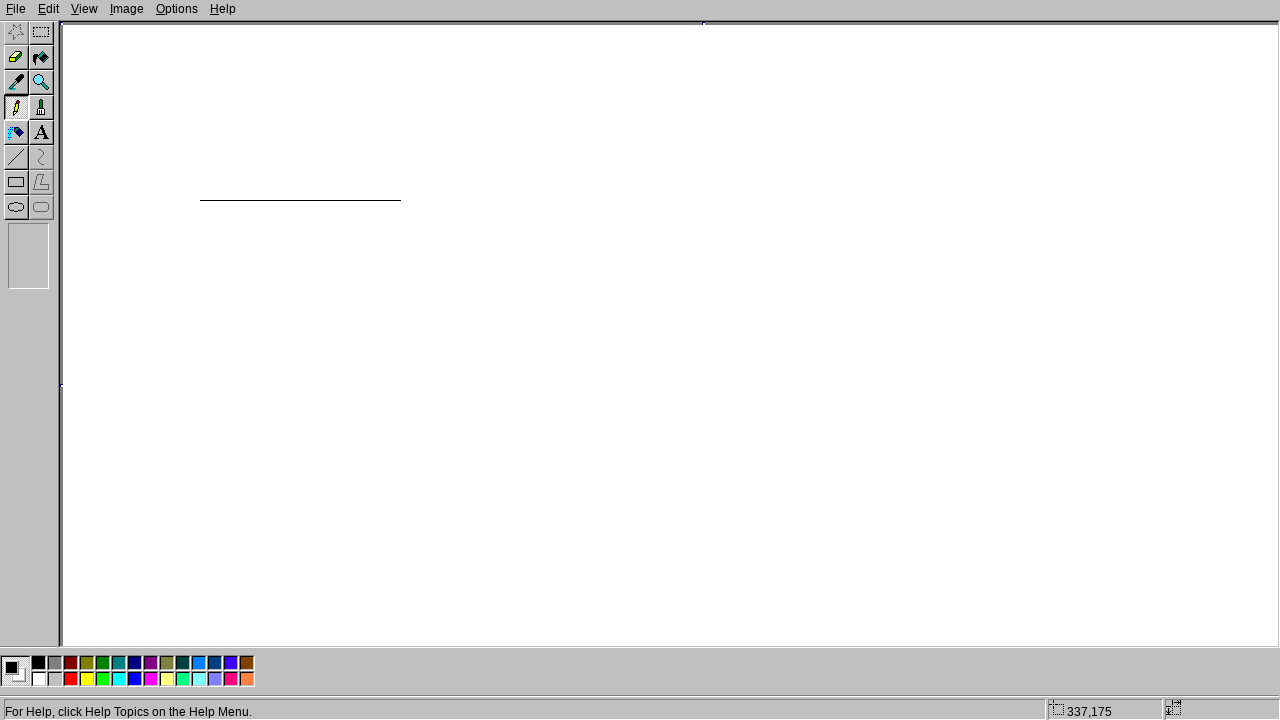

Drew bottom side of square to (400, 400) at (400, 400)
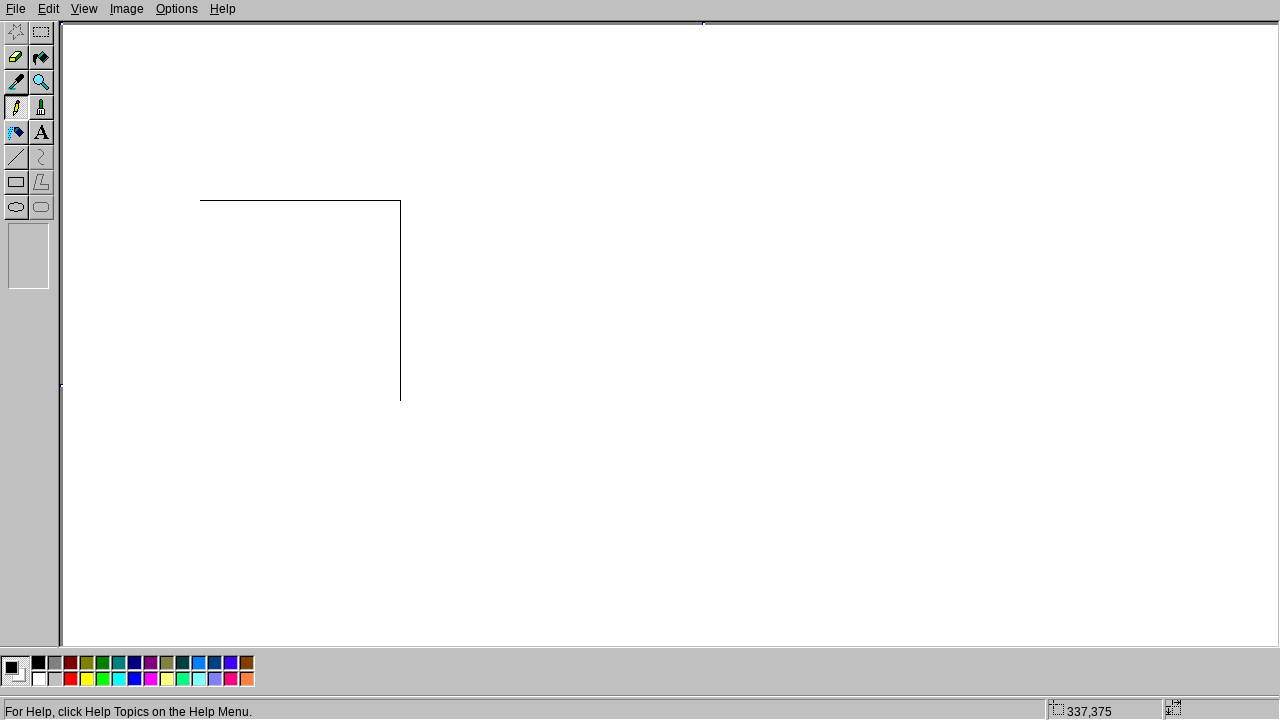

Drew left side of square to (200, 400) at (200, 400)
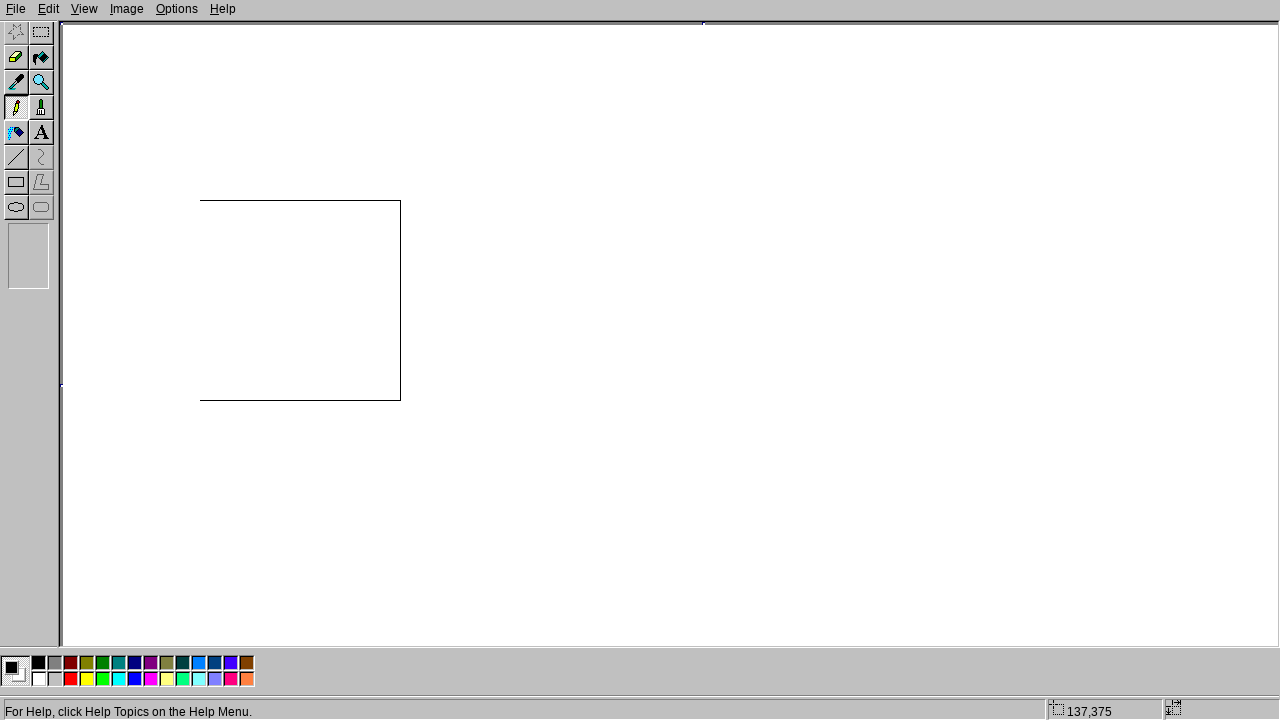

Drew top side of square back to starting position (200, 200) at (200, 200)
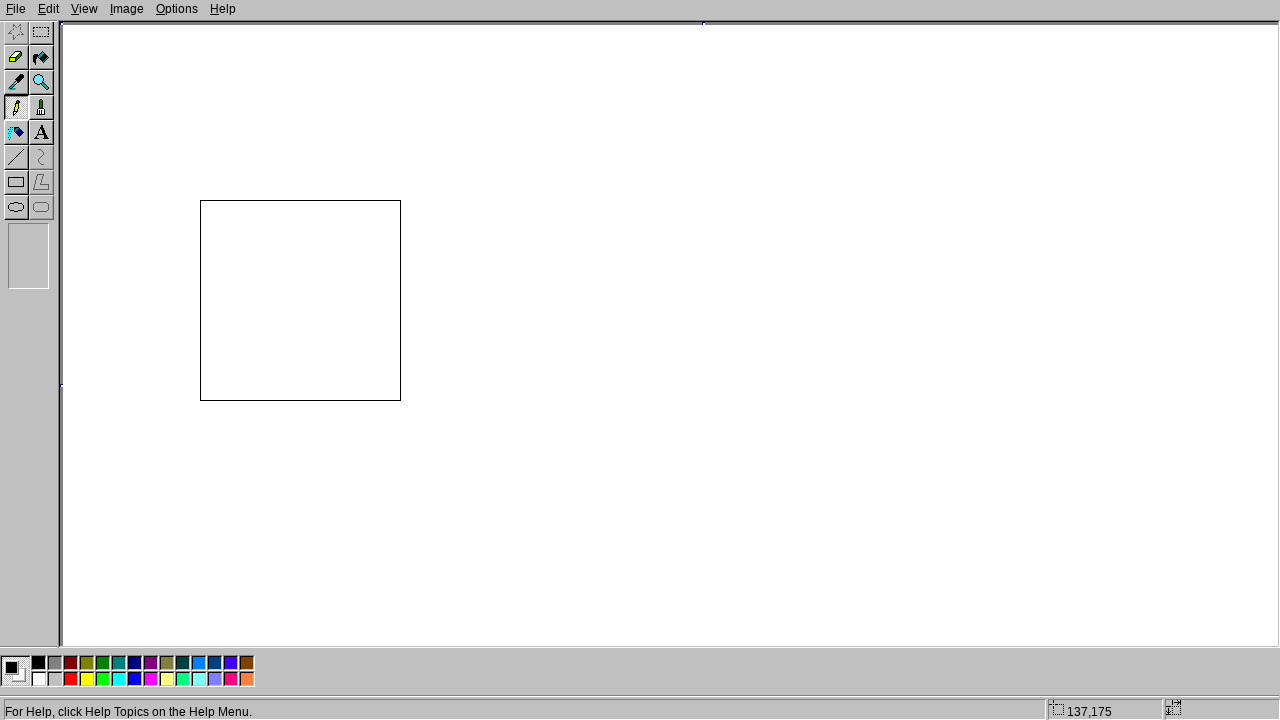

Released mouse button to finish drawing the square at (200, 200)
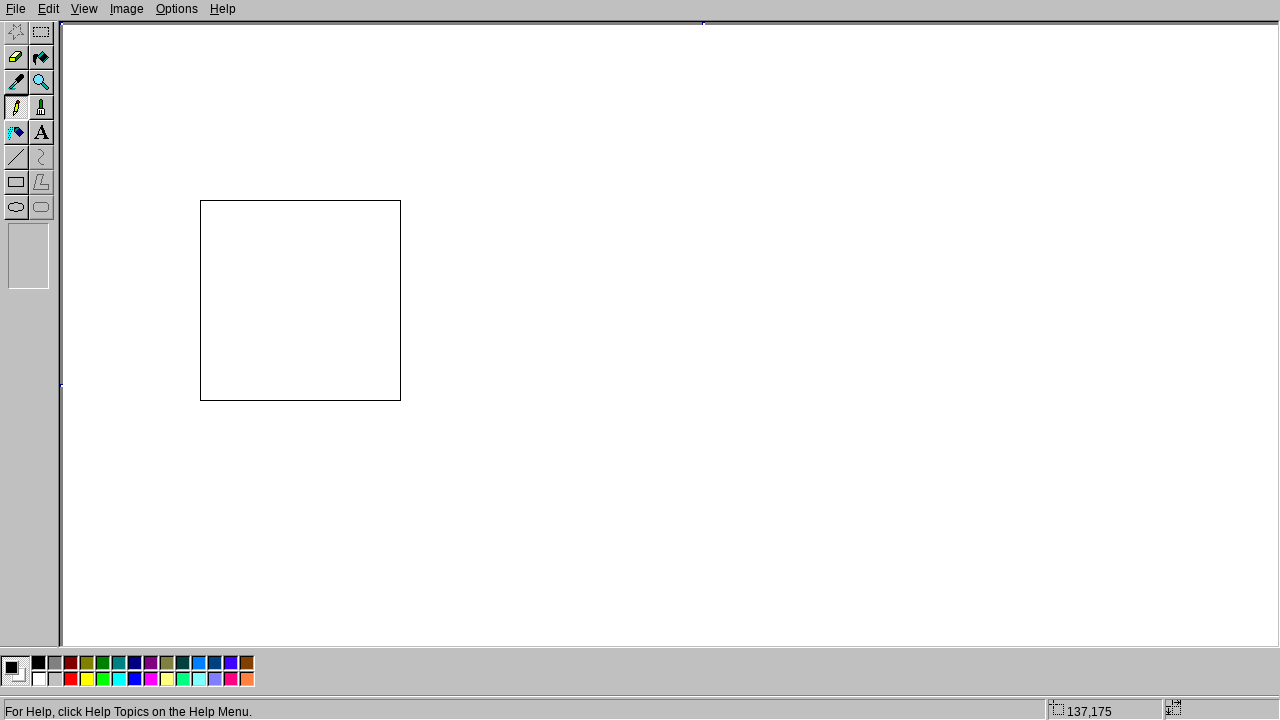

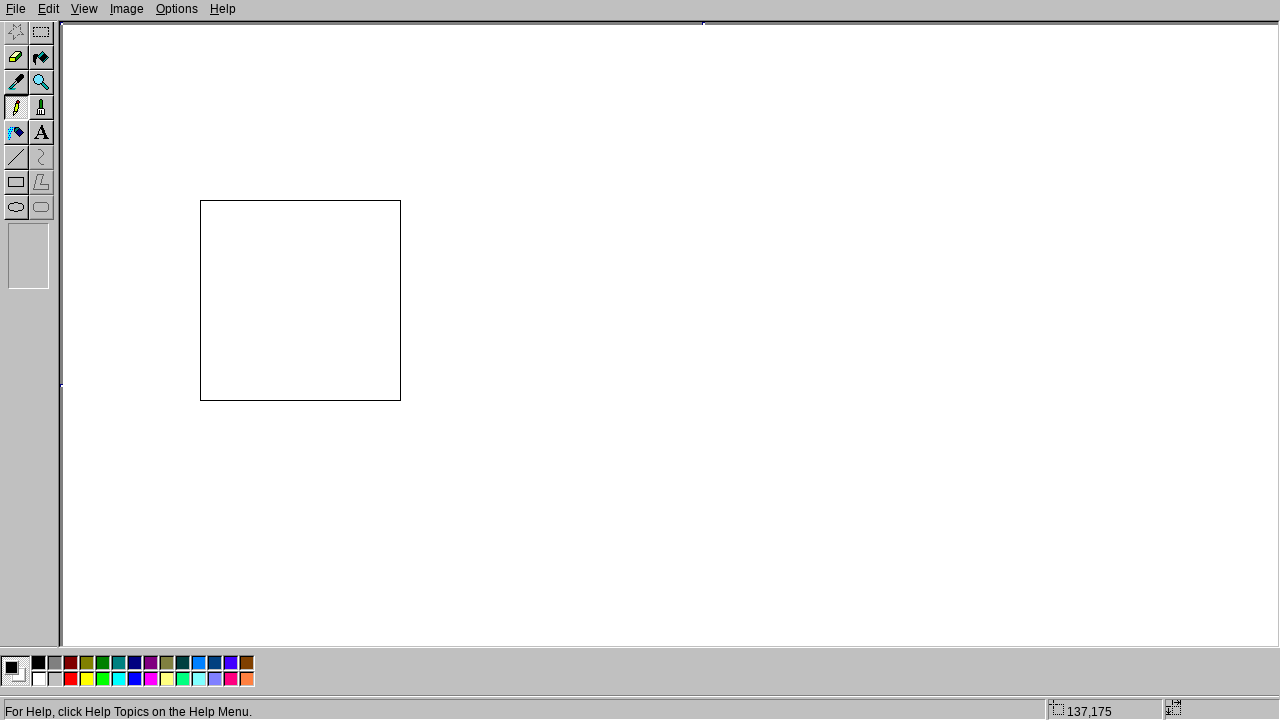